Tests autocomplete functionality by typing "United" and selecting "United States (USA)" from the dropdown suggestions

Starting URL: https://www.rahulshettyacademy.com/AutomationPractice/

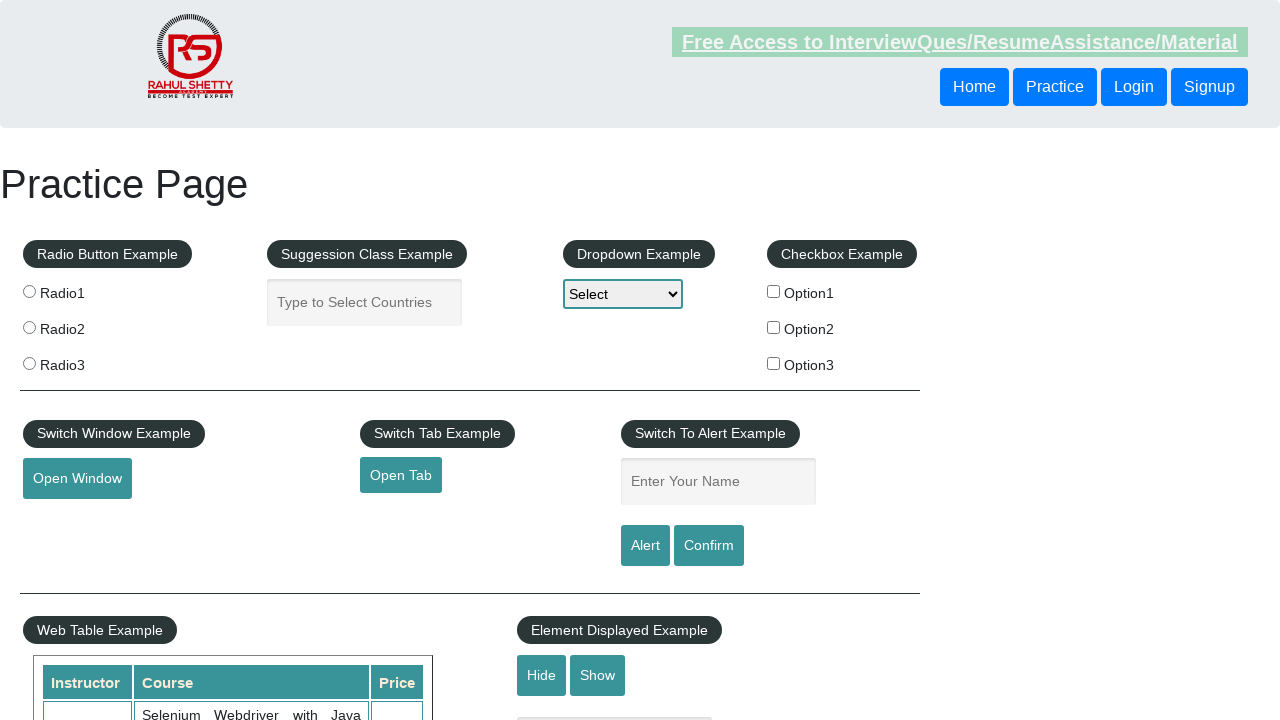

Filled autocomplete field with 'United' on #autocomplete
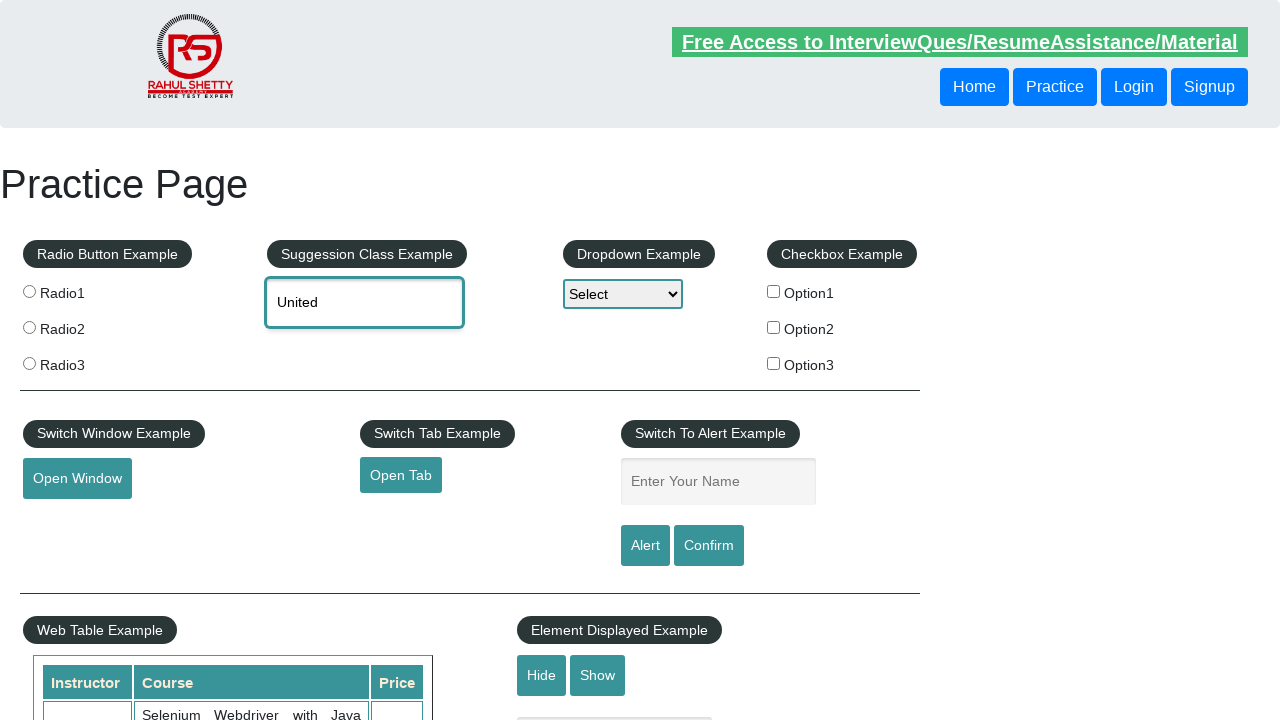

Autocomplete suggestions dropdown appeared
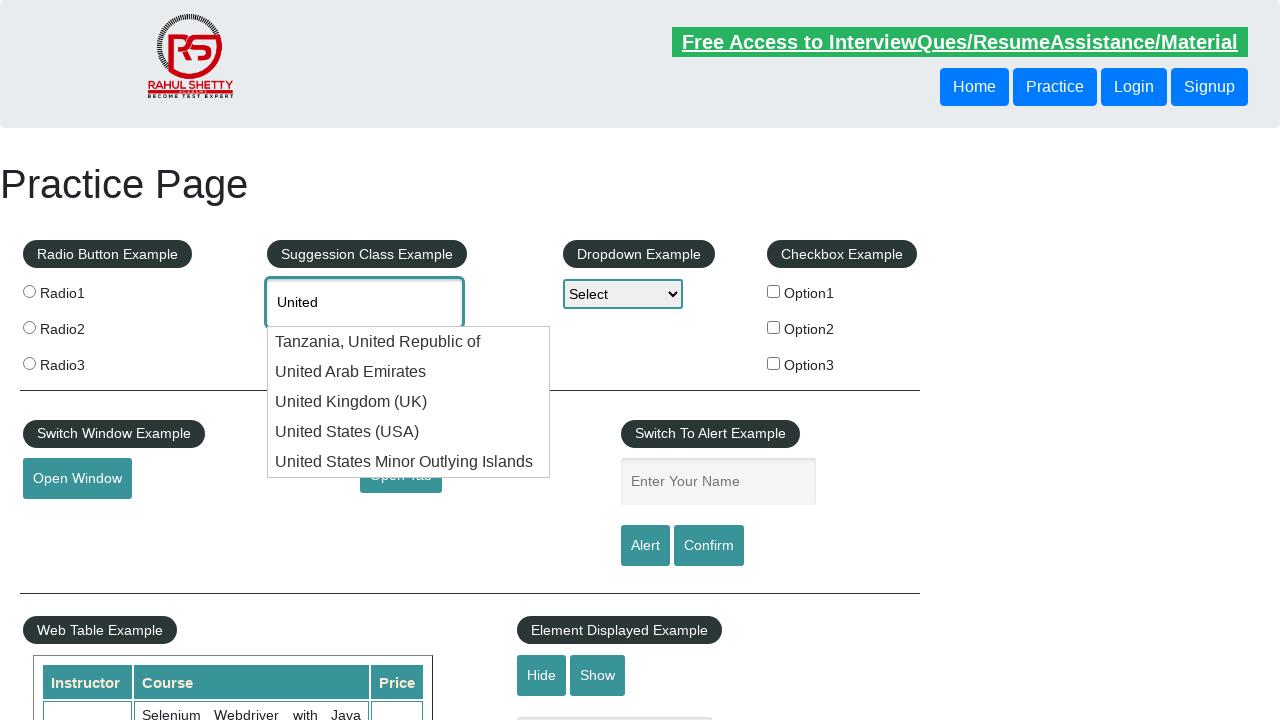

Retrieved all autocomplete suggestion items
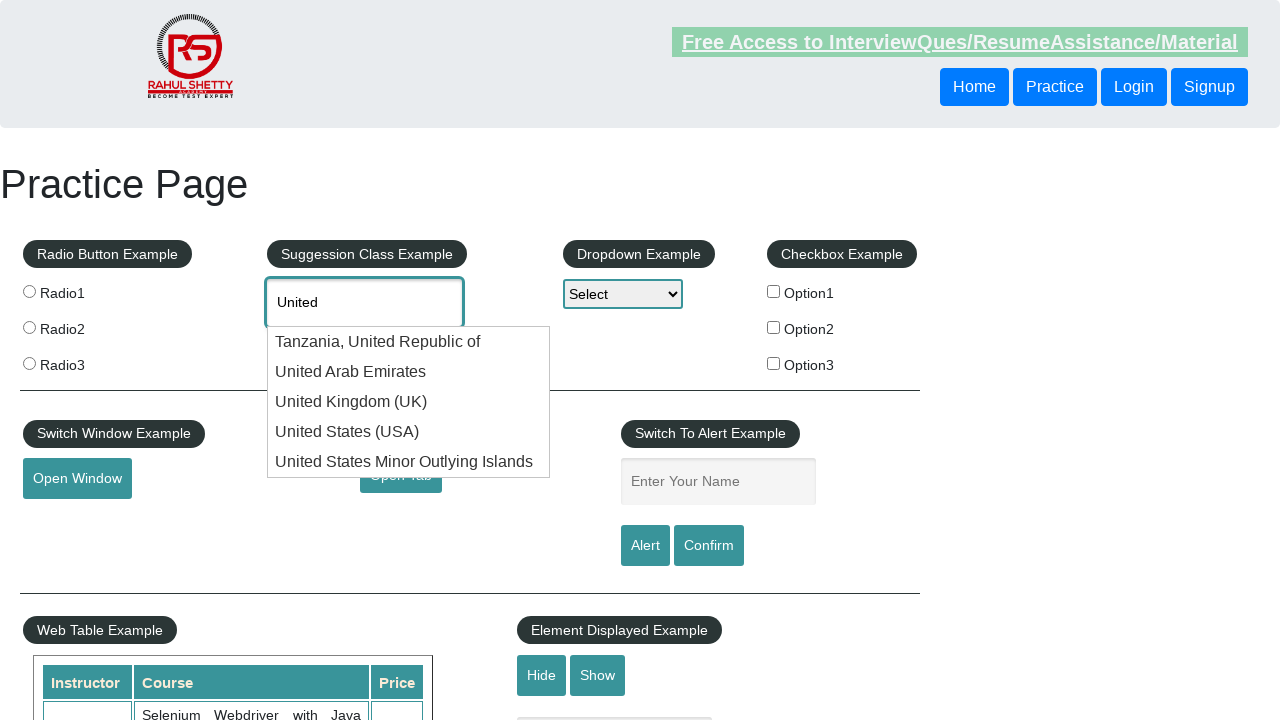

Selected 'United States (USA)' from autocomplete suggestions at (409, 432) on .ui-menu-item >> nth=3
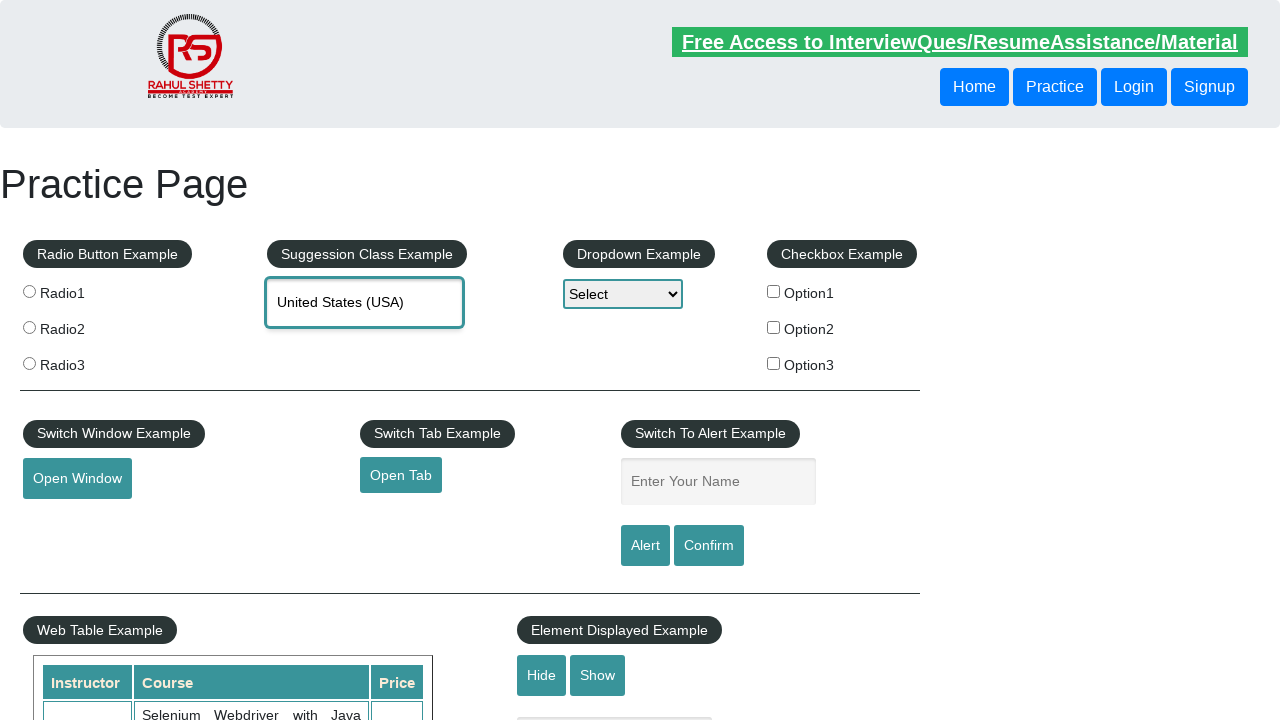

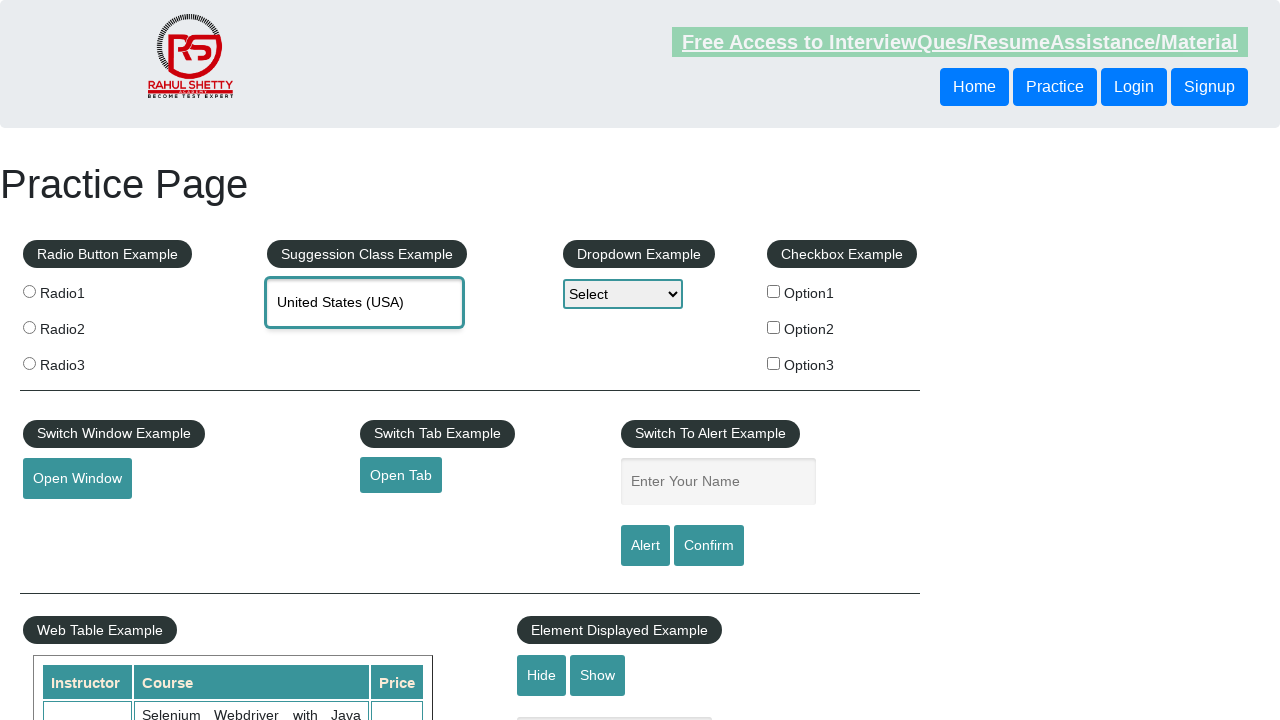